Tests add/remove element functionality by clicking the add button 4 times, deleting the 3rd element, and verifying 3 delete buttons remain

Starting URL: https://the-internet.herokuapp.com/add_remove_elements/

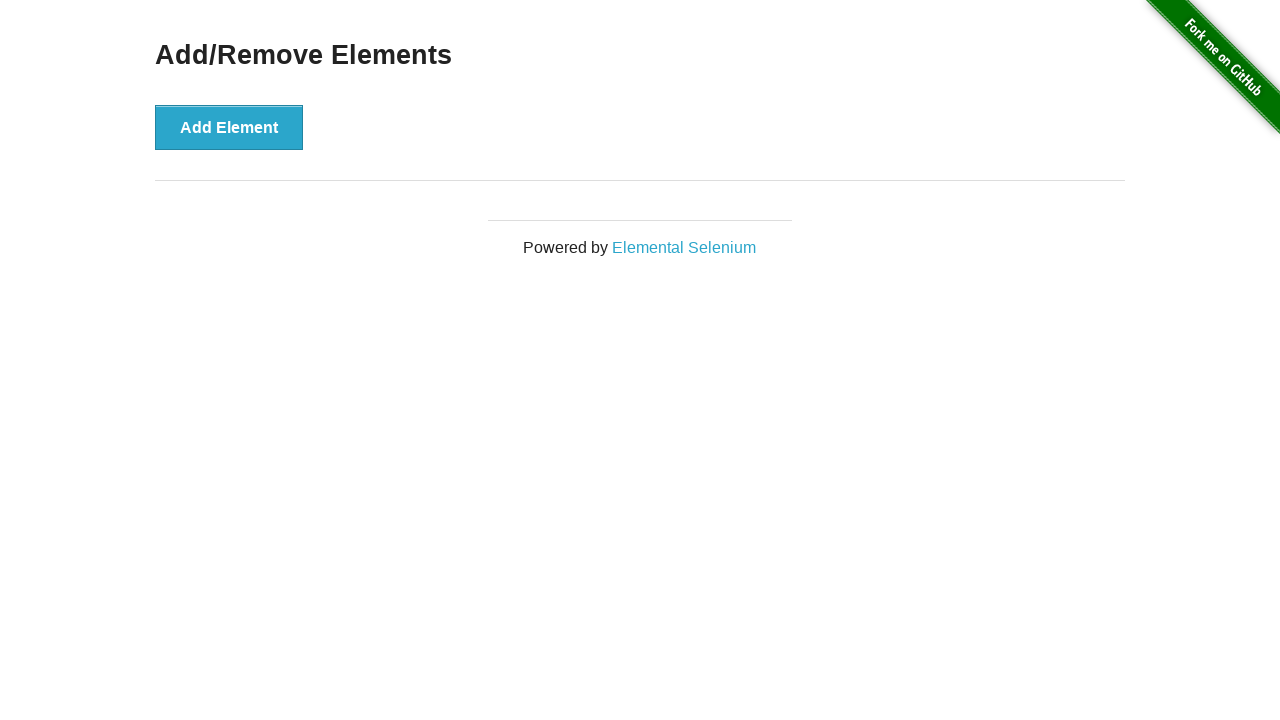

Clicked add element button (iteration 1) at (229, 127) on button[onclick='addElement()']
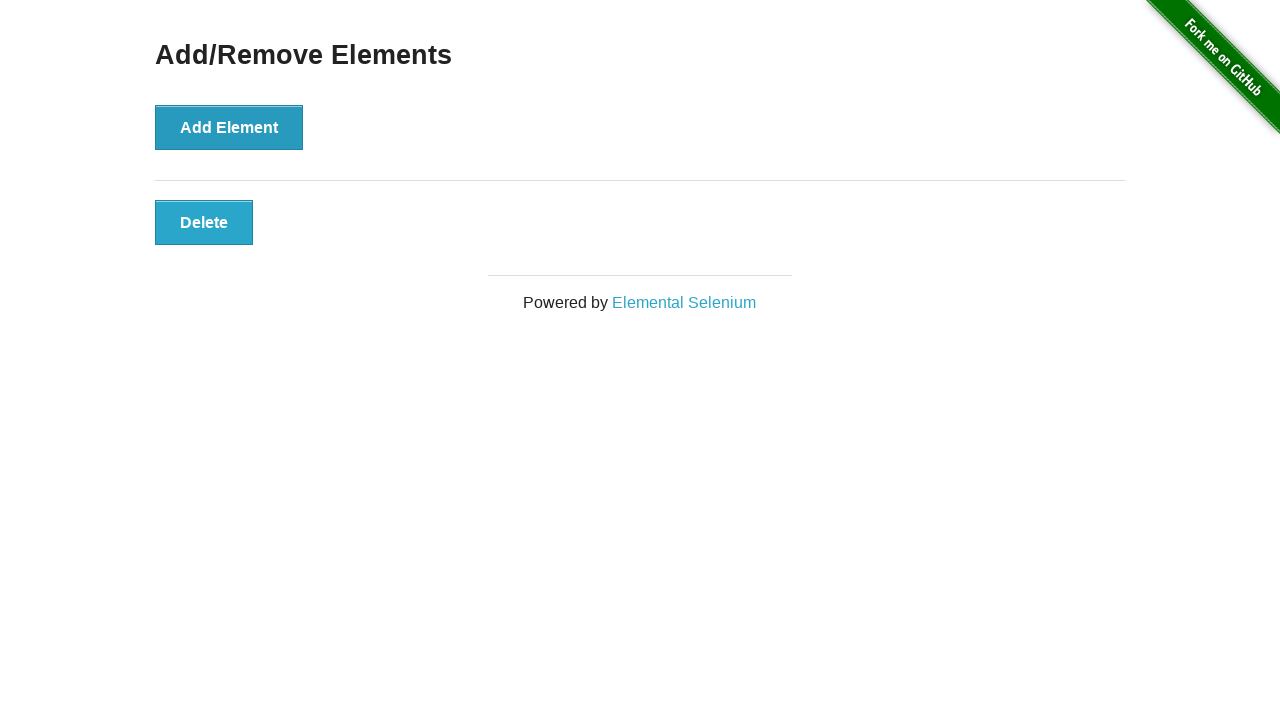

Clicked add element button (iteration 2) at (229, 127) on button[onclick='addElement()']
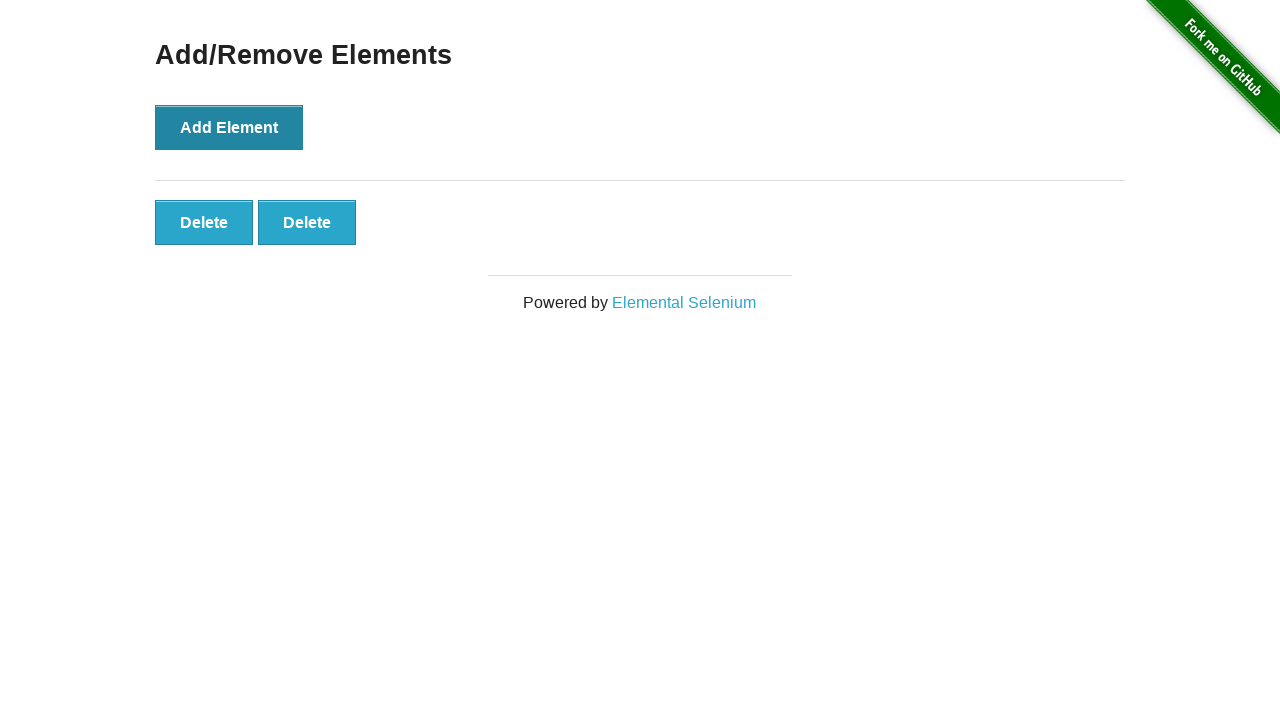

Clicked add element button (iteration 3) at (229, 127) on button[onclick='addElement()']
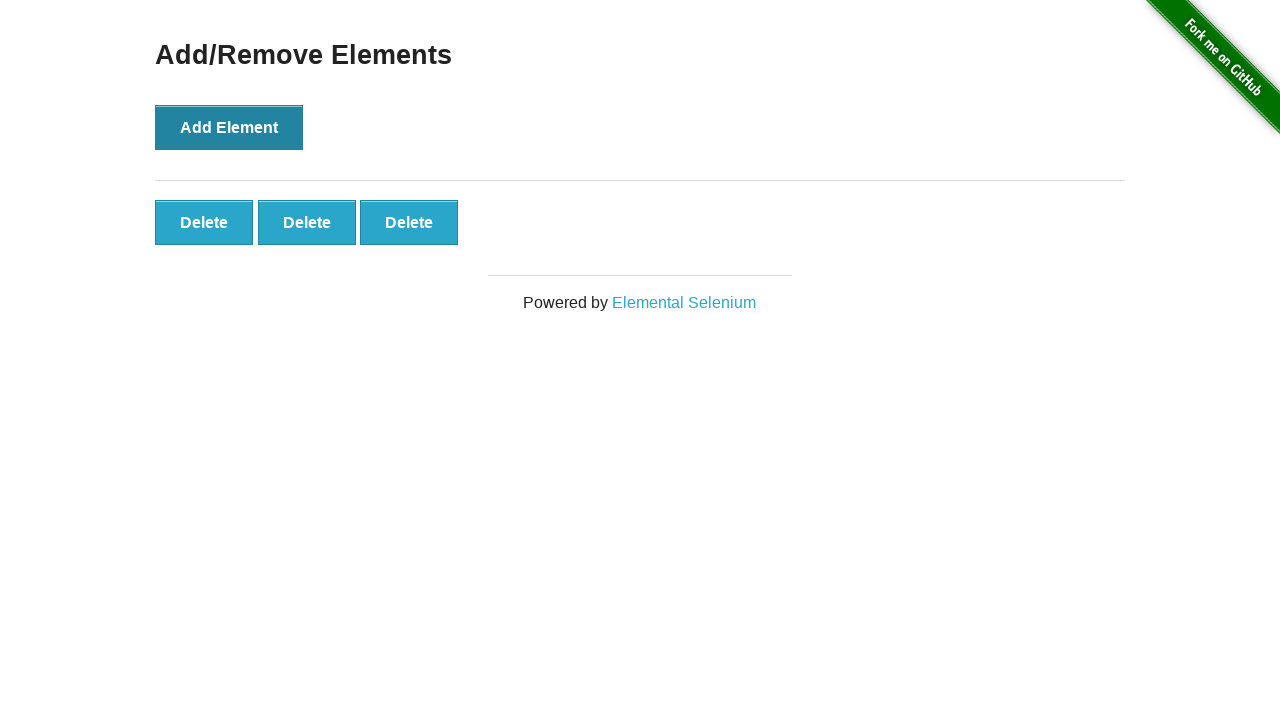

Clicked add element button (iteration 4) at (229, 127) on button[onclick='addElement()']
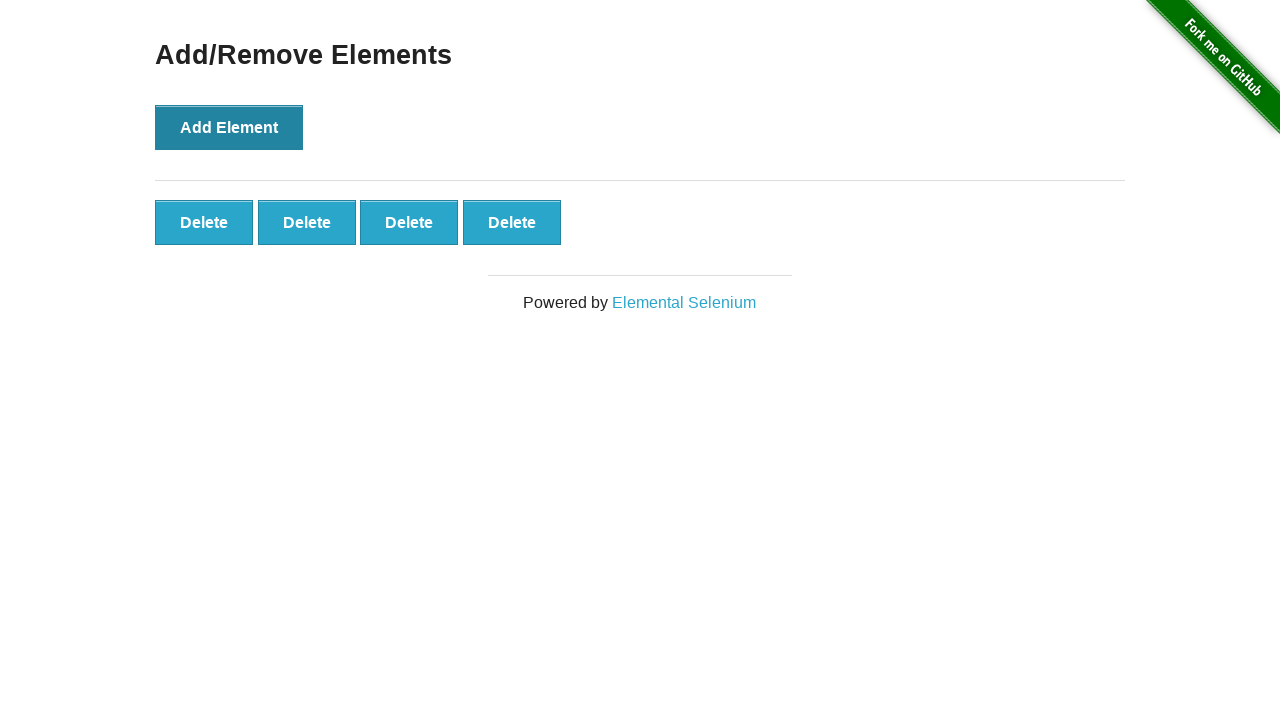

Clicked delete button for 3rd element at (409, 222) on #elements button >> nth=2
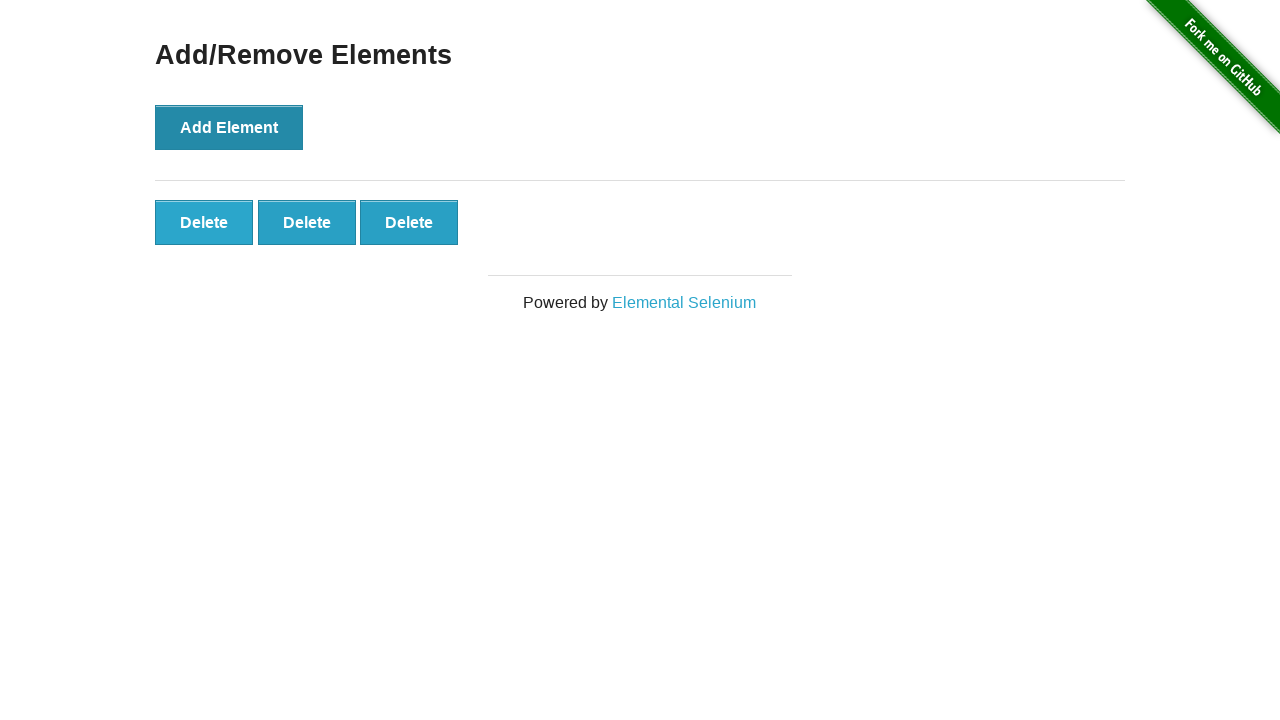

Verified 3 delete buttons remain after deletion
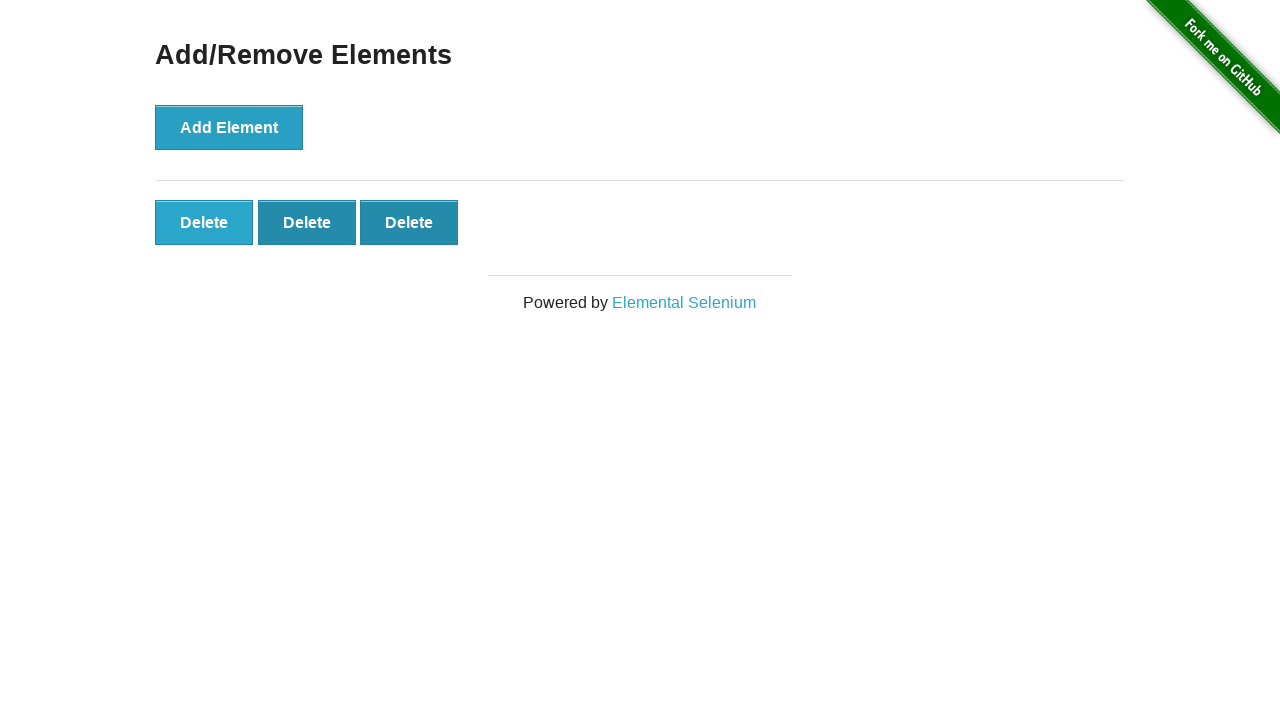

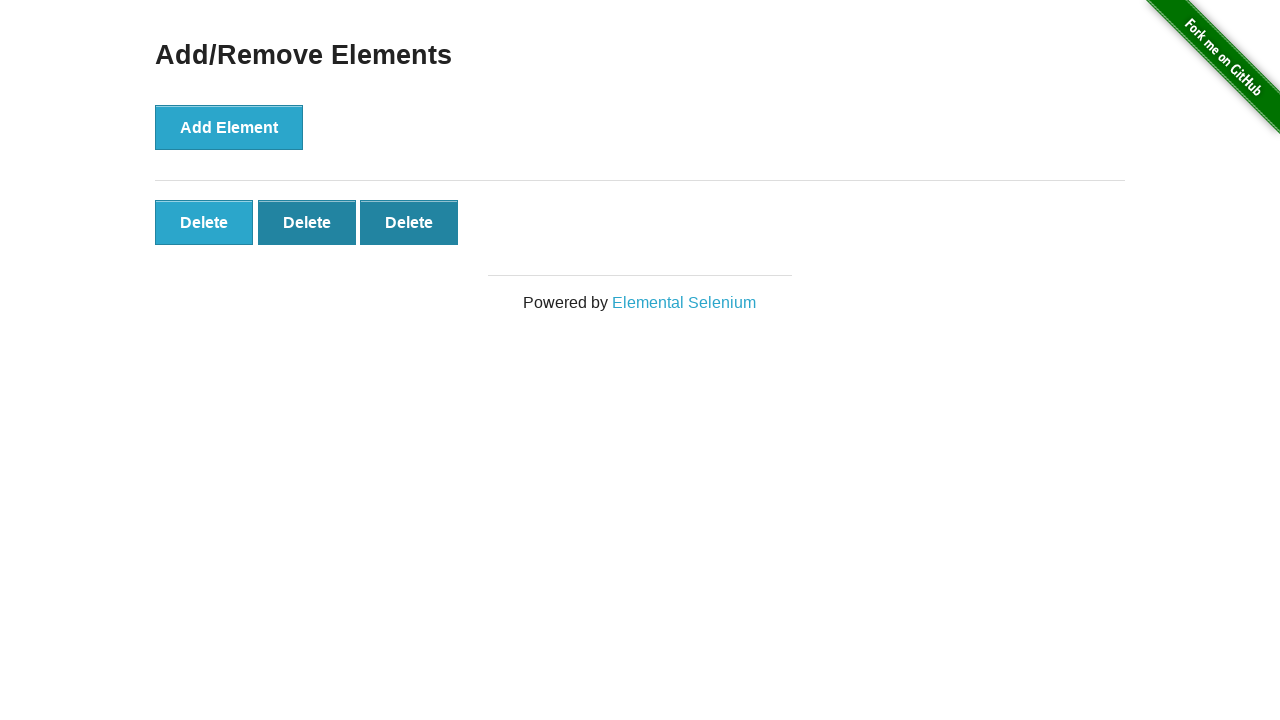